Tests hover functionality by moving mouse over an image element and verifying that a "View profile" link becomes visible

Starting URL: https://practice.expandtesting.com/hovers

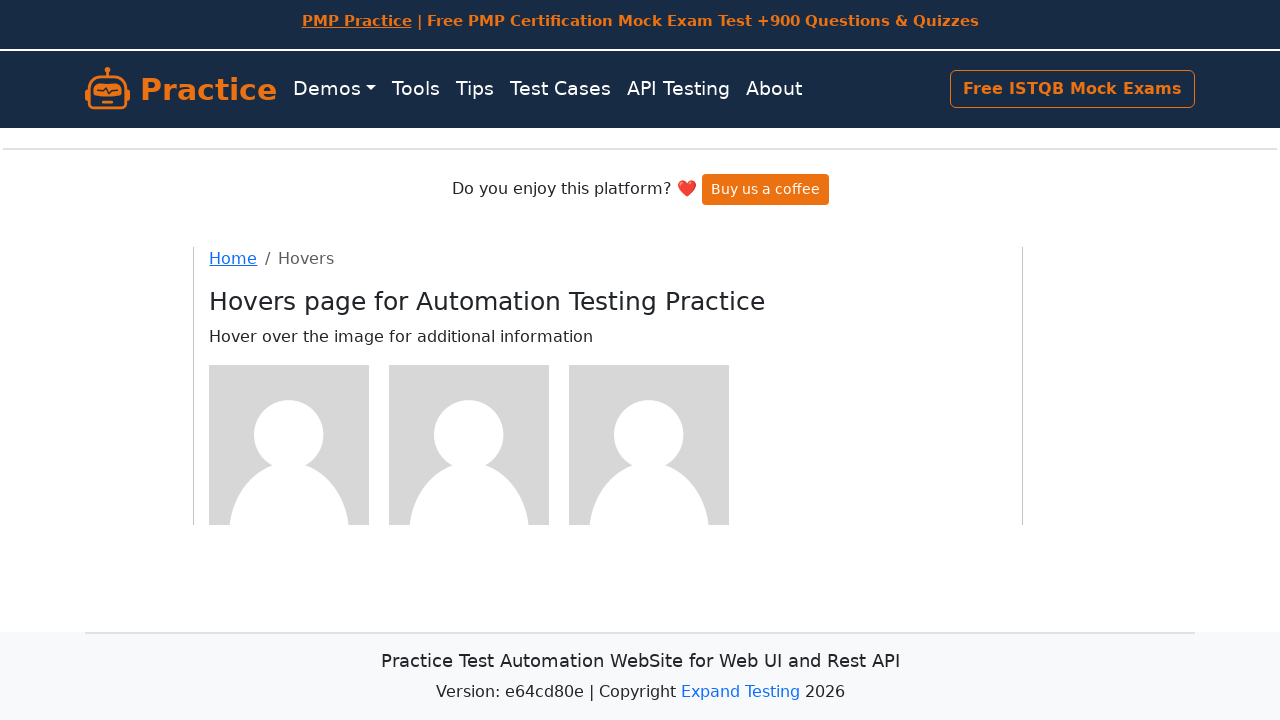

Navigated to hover practice page
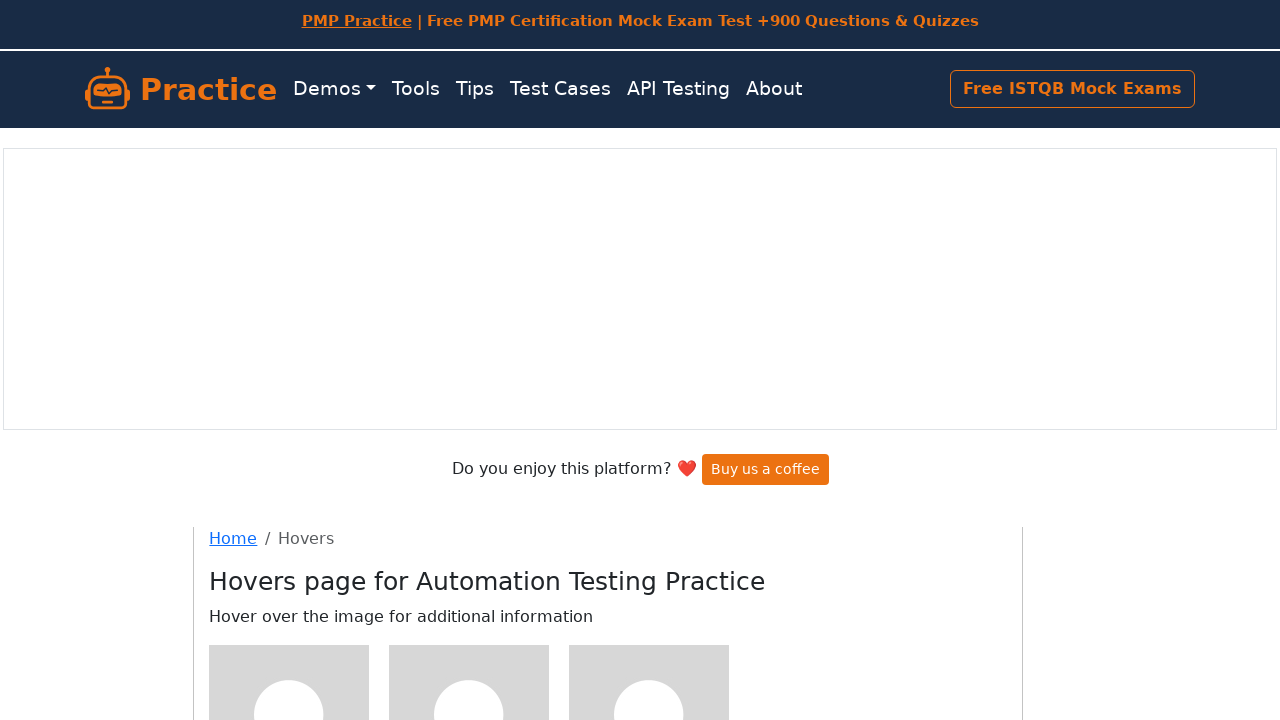

Hovered over the first user avatar image at (289, 640) on xpath=//img[@alt='User Avatar']
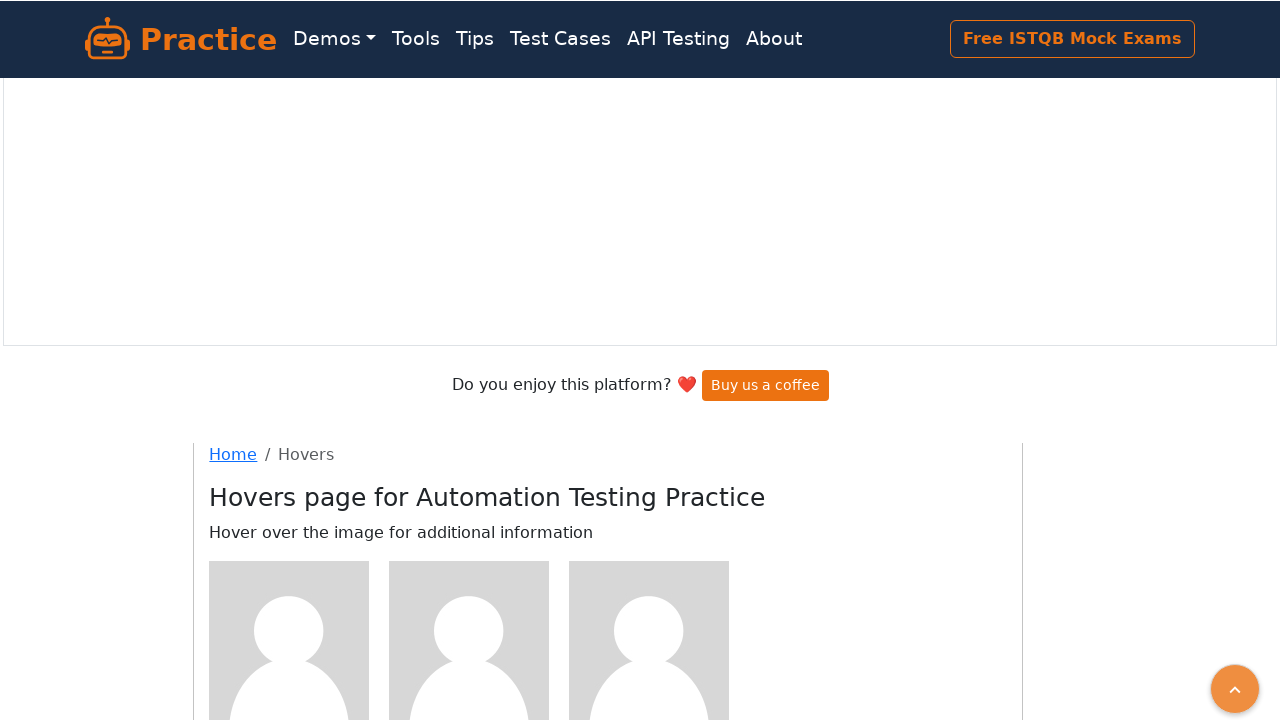

Verified that 'View profile' link became visible after hover
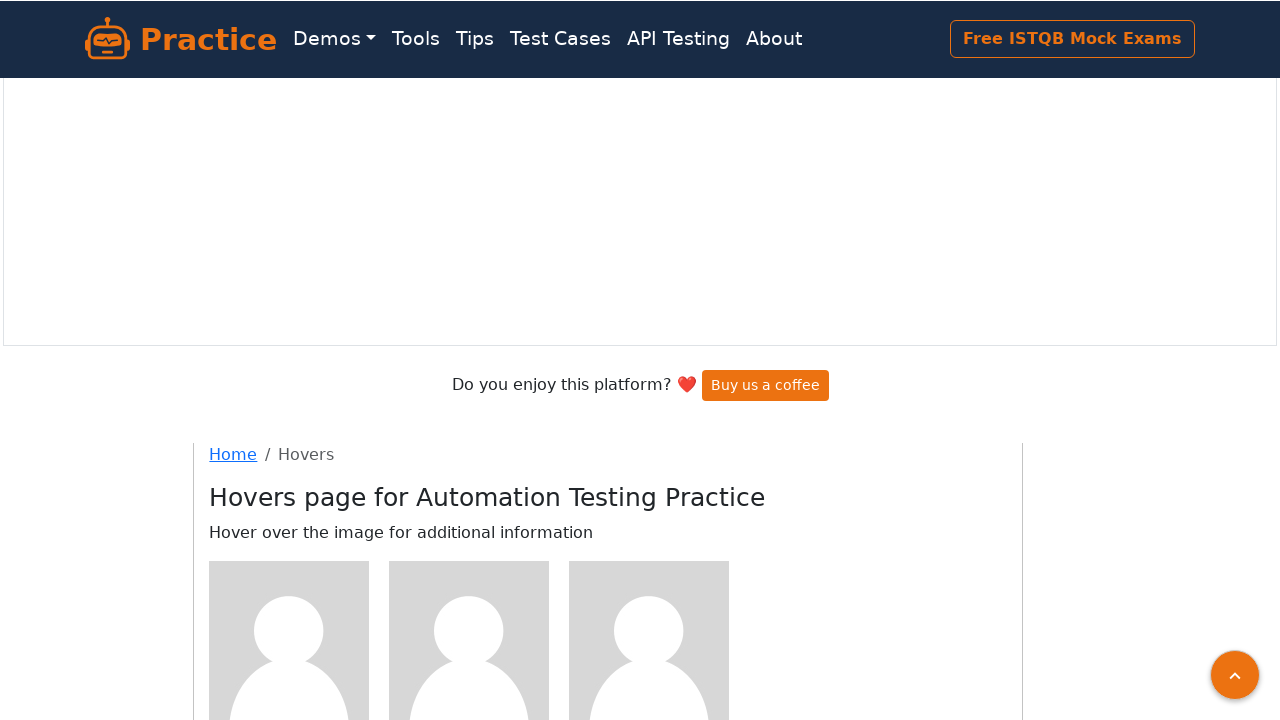

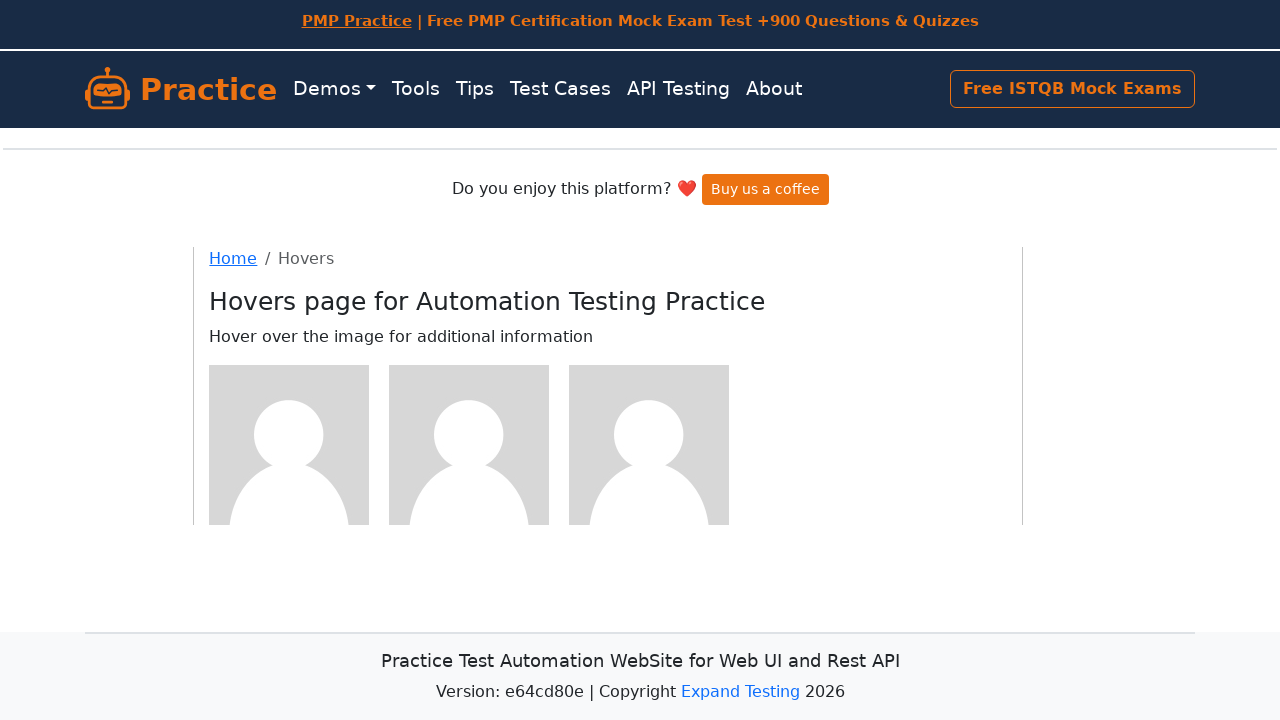